Navigates to a Cram.com flashcard jewel game page and clicks the Start Game button to begin playing

Starting URL: http://www.cram.com/flashcards/games/jewel/istqb-study-6496542

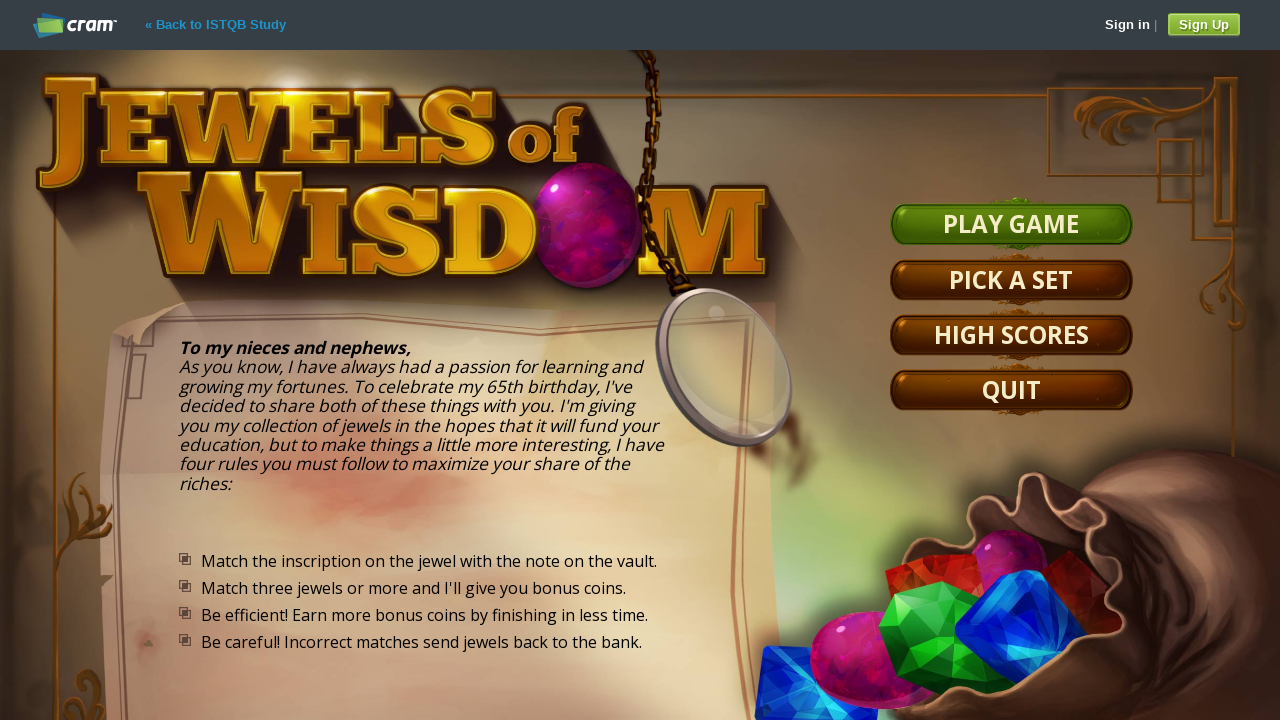

Waited for Start Game button to become visible
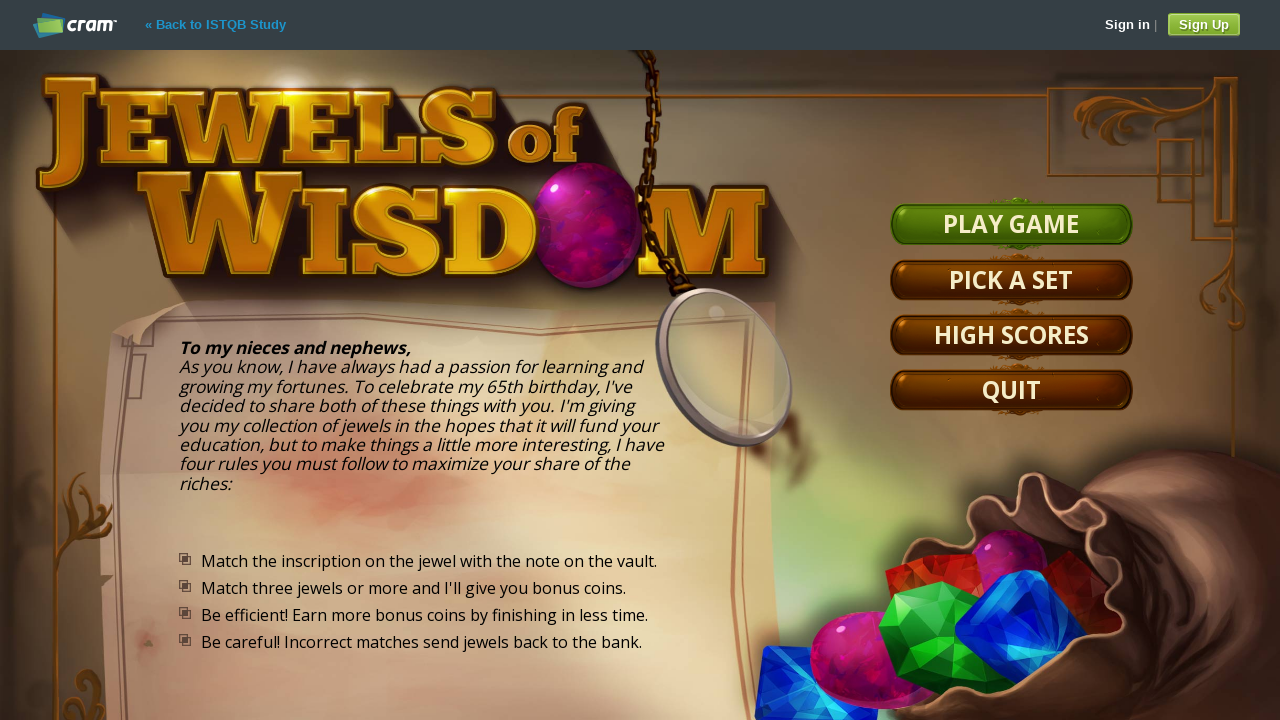

Clicked the Start Game button at (1011, 224) on #menuButtonStartGame
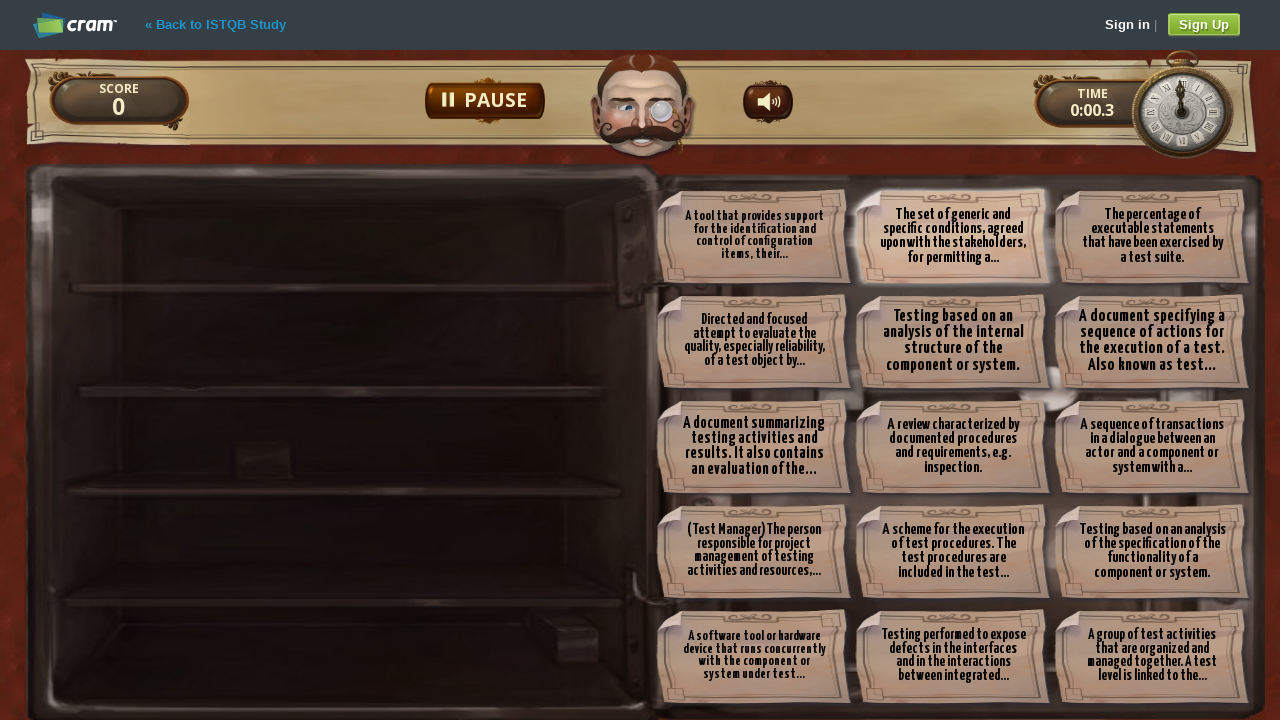

Waited for game cards to load, confirming game has started
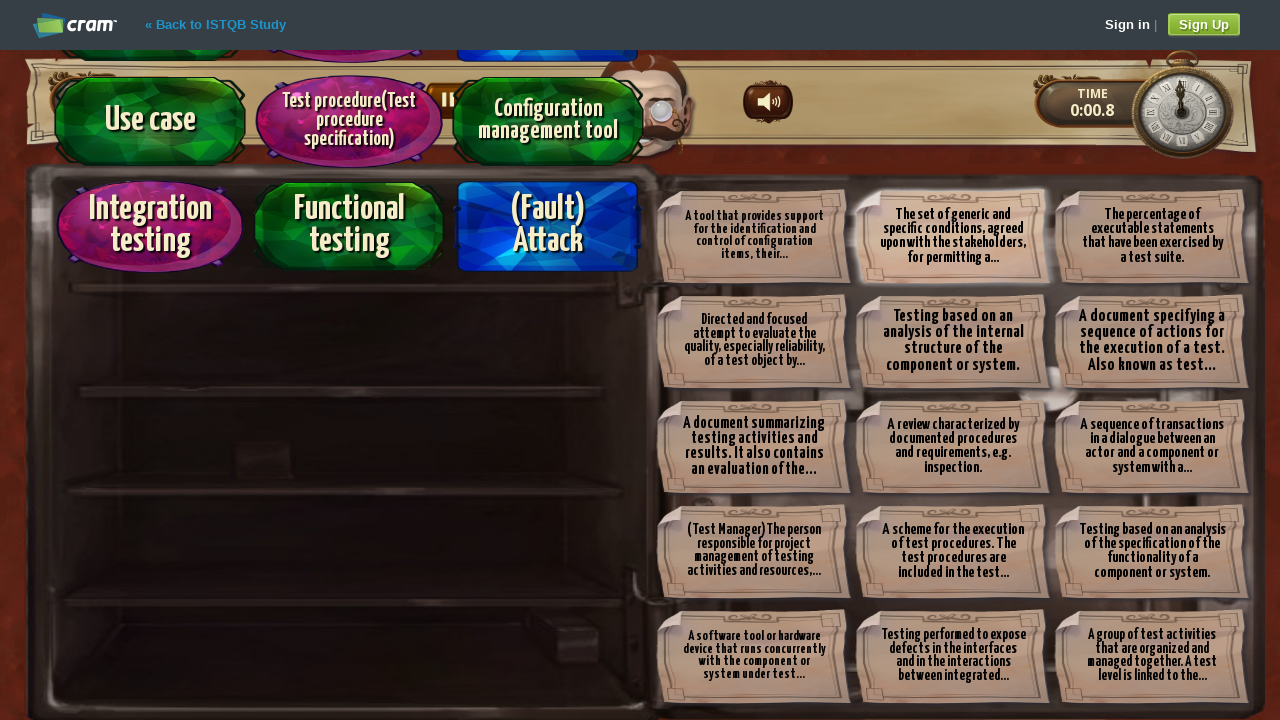

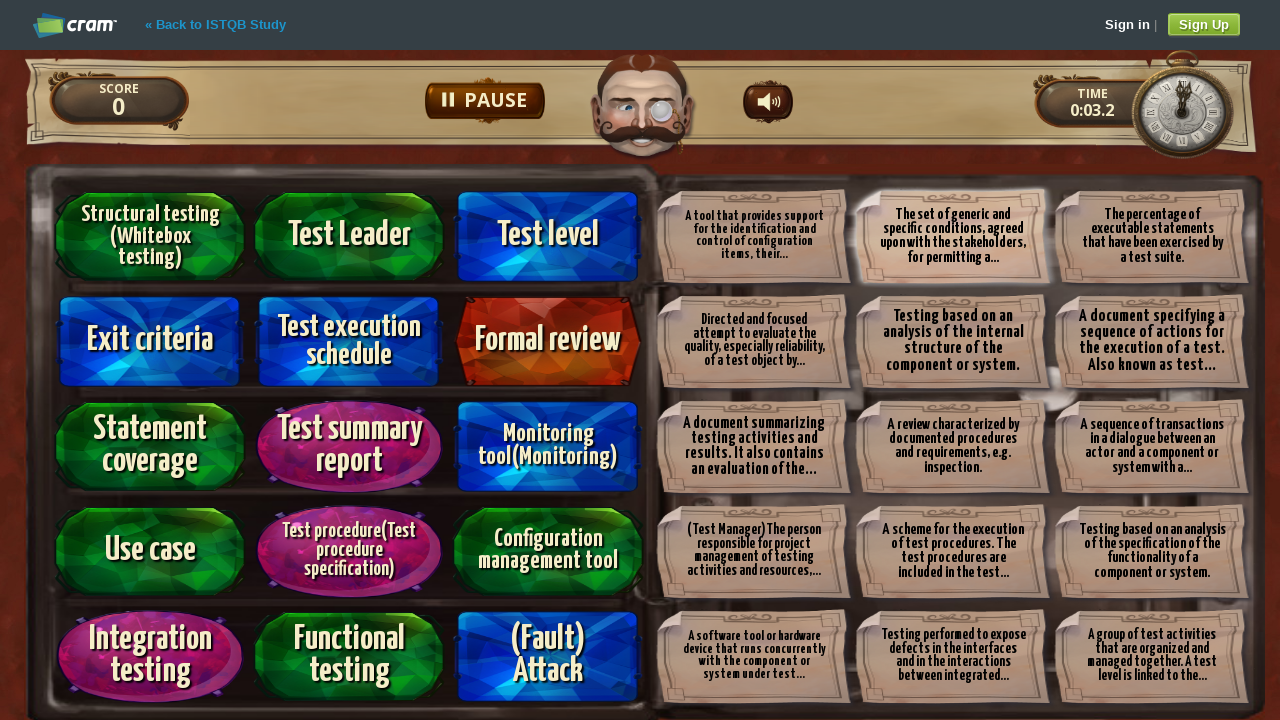